Navigates to a football statistics website, selects "All matches" view, filters by Spain from a dropdown, and waits for the match data to load

Starting URL: https://www.adamchoi.co.uk/overs/detailed

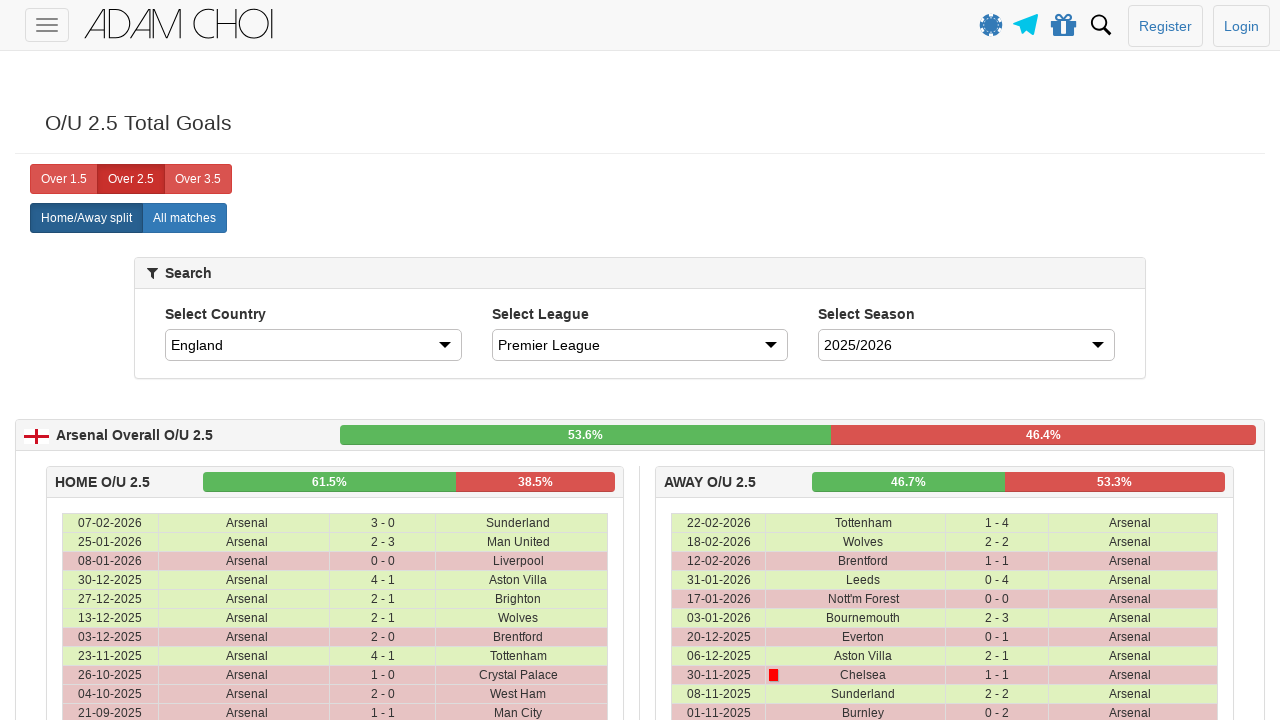

Clicked 'All matches' button to switch to single table view at (184, 218) on xpath=//label[@analytics-event='All matches']
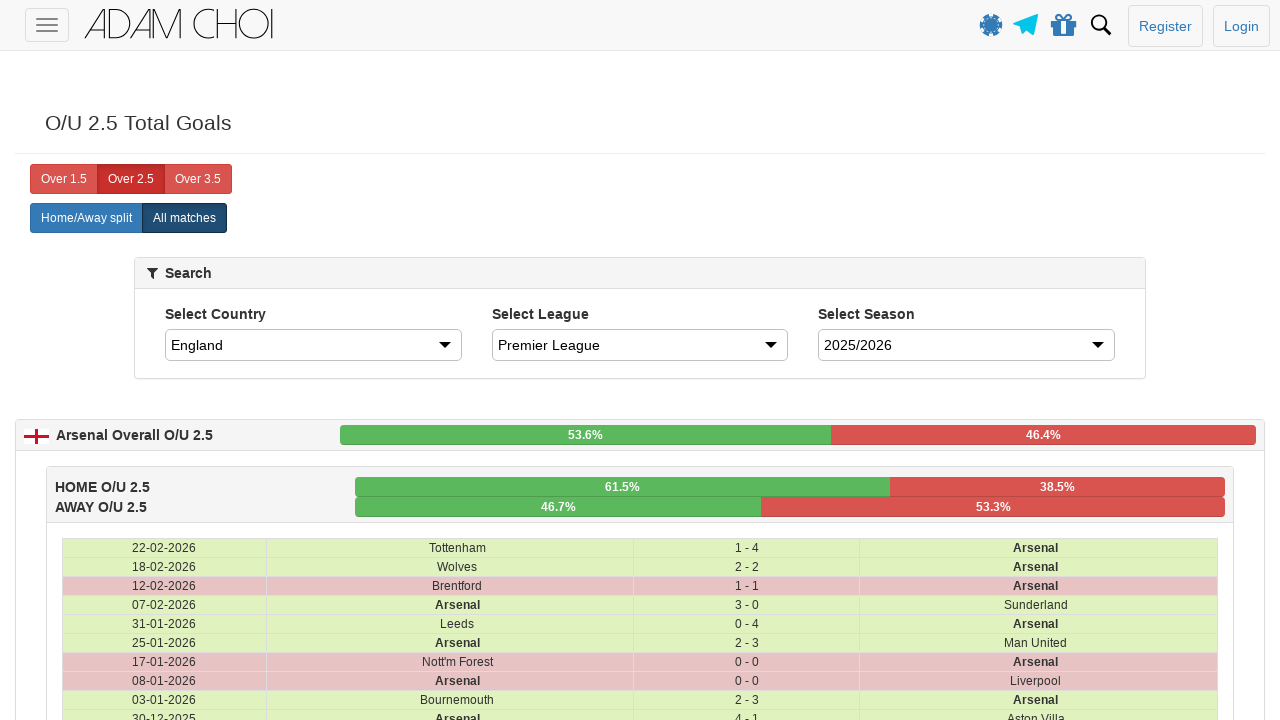

Selected 'Spain' from the country dropdown filter on #country
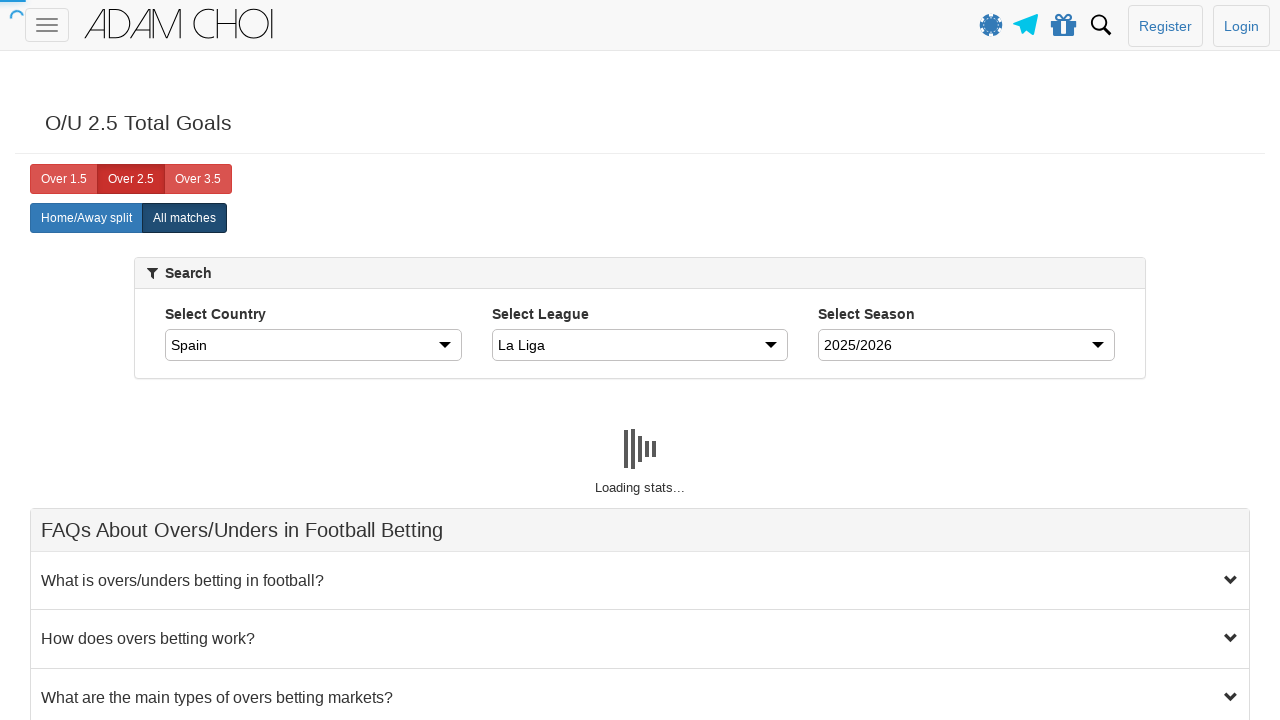

Waited 5 seconds for table to update with Spain filtered results
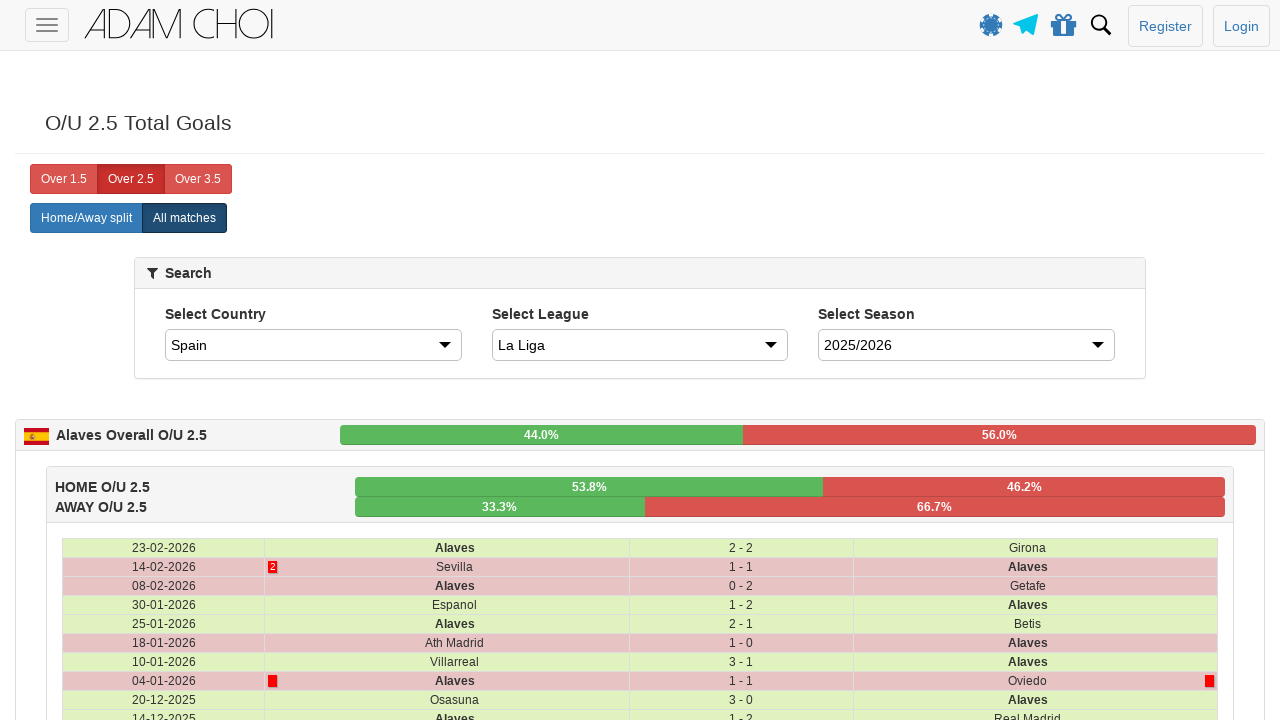

Verified that match data rows loaded successfully
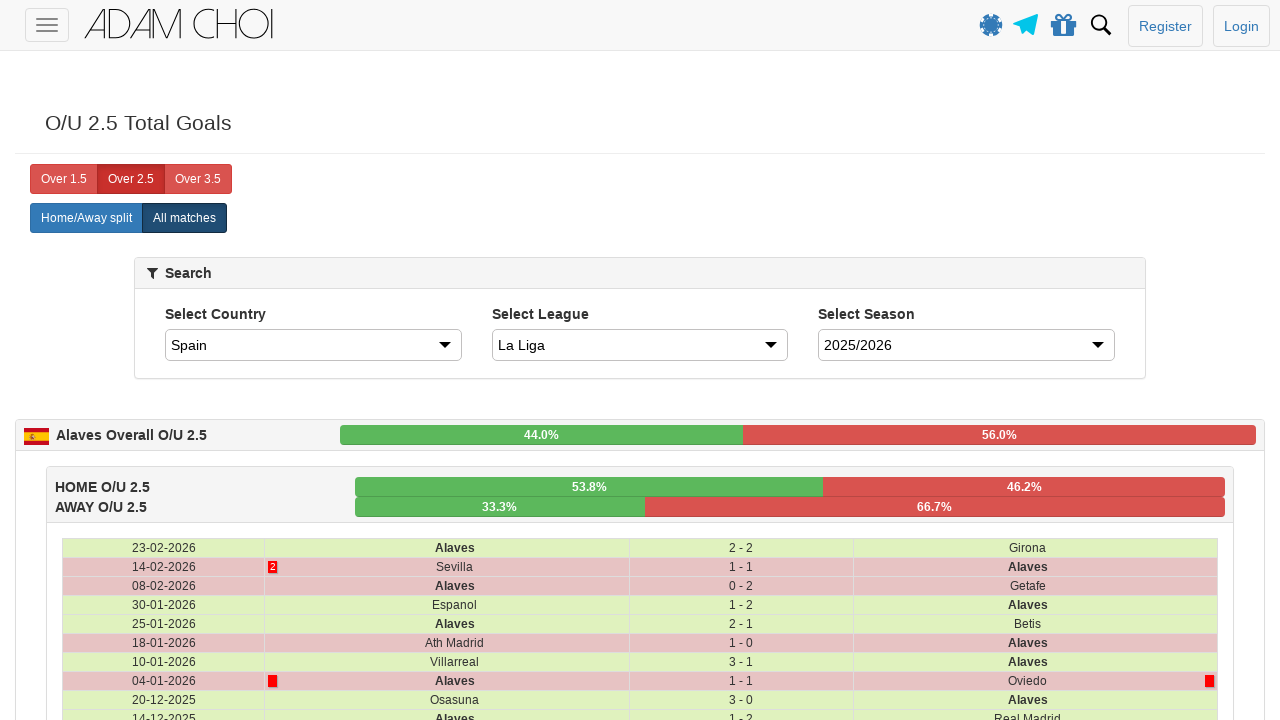

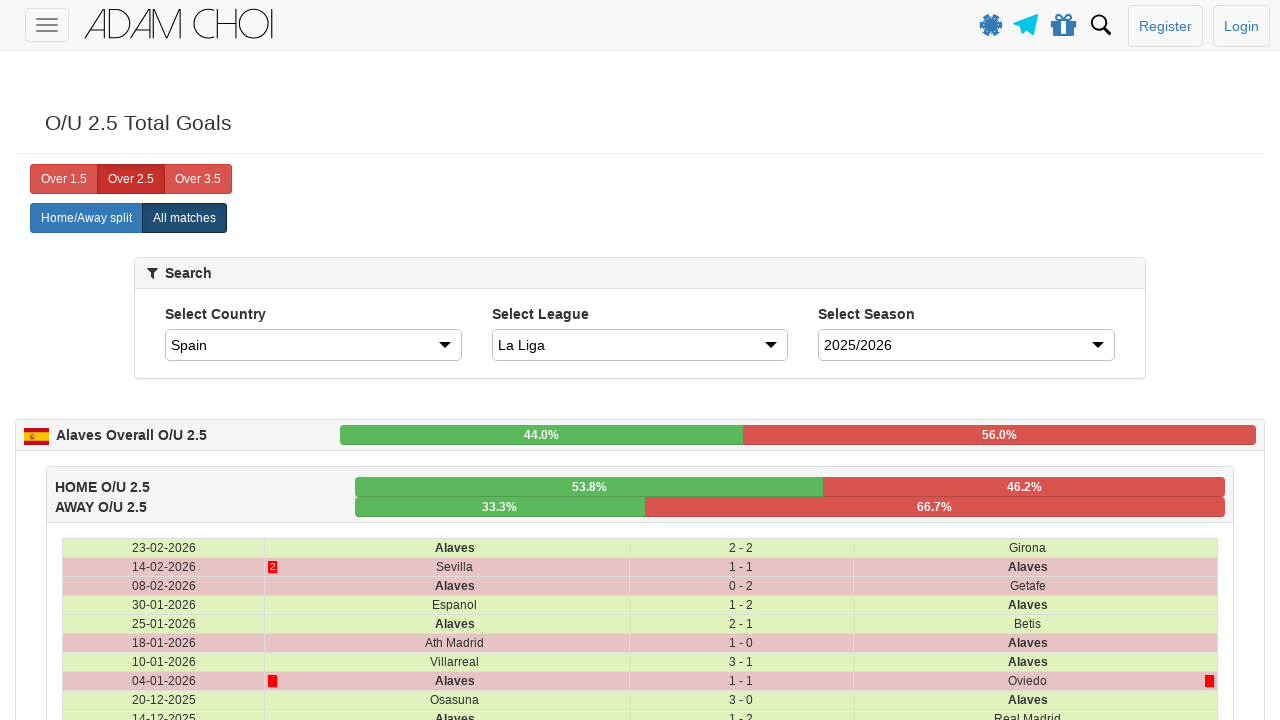